Navigates to a blog page to verify the page loads correctly

Starting URL: http://only-testing-blog.blogspot.com/2014/01/textbox.html

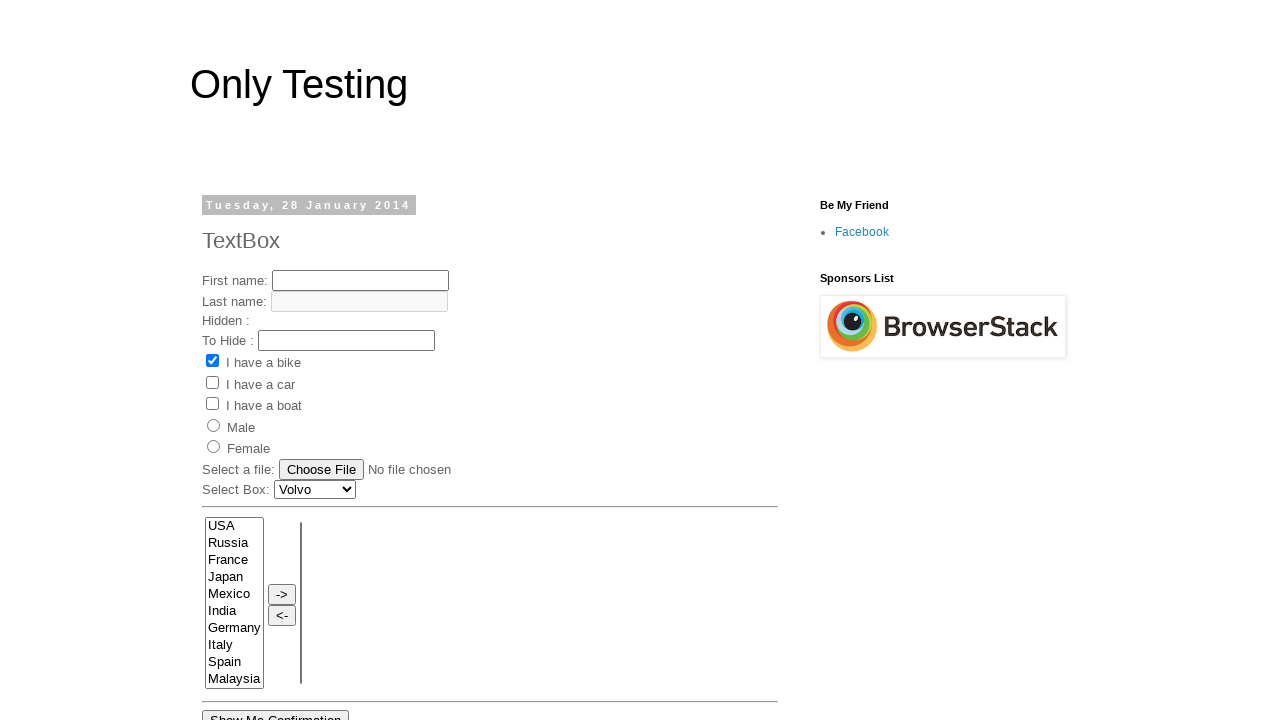

Waited for page to reach networkidle load state
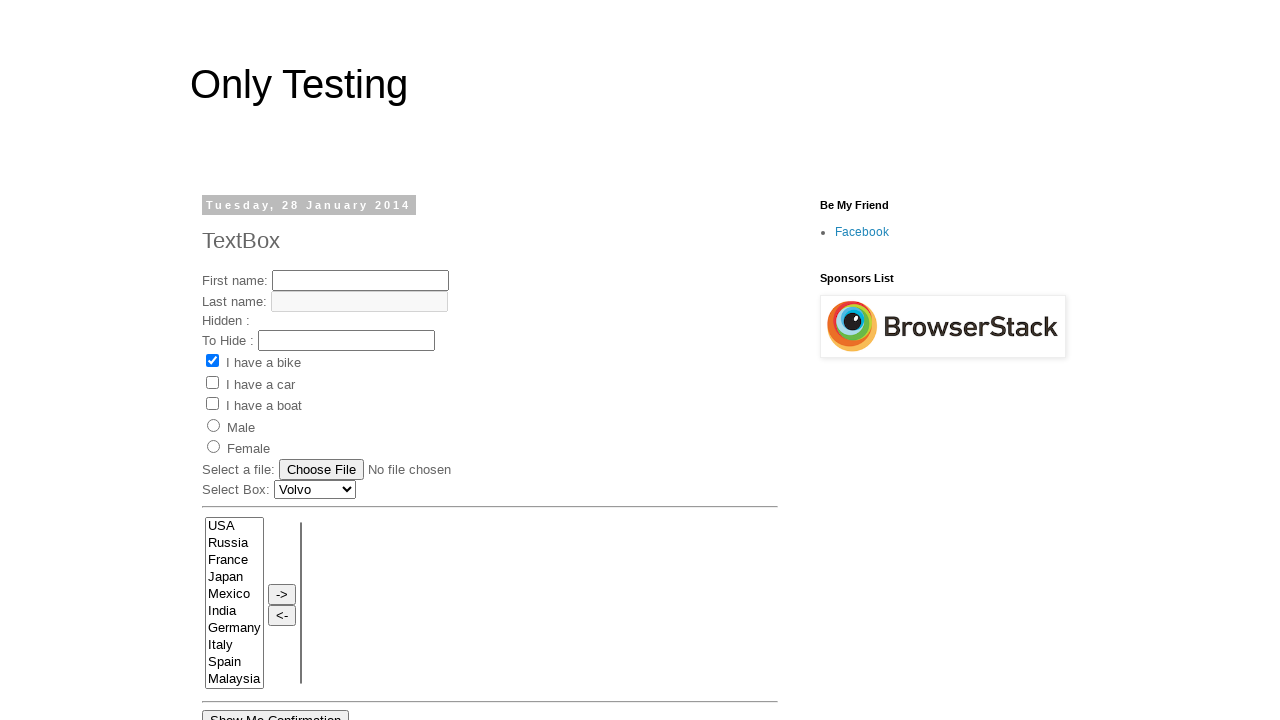

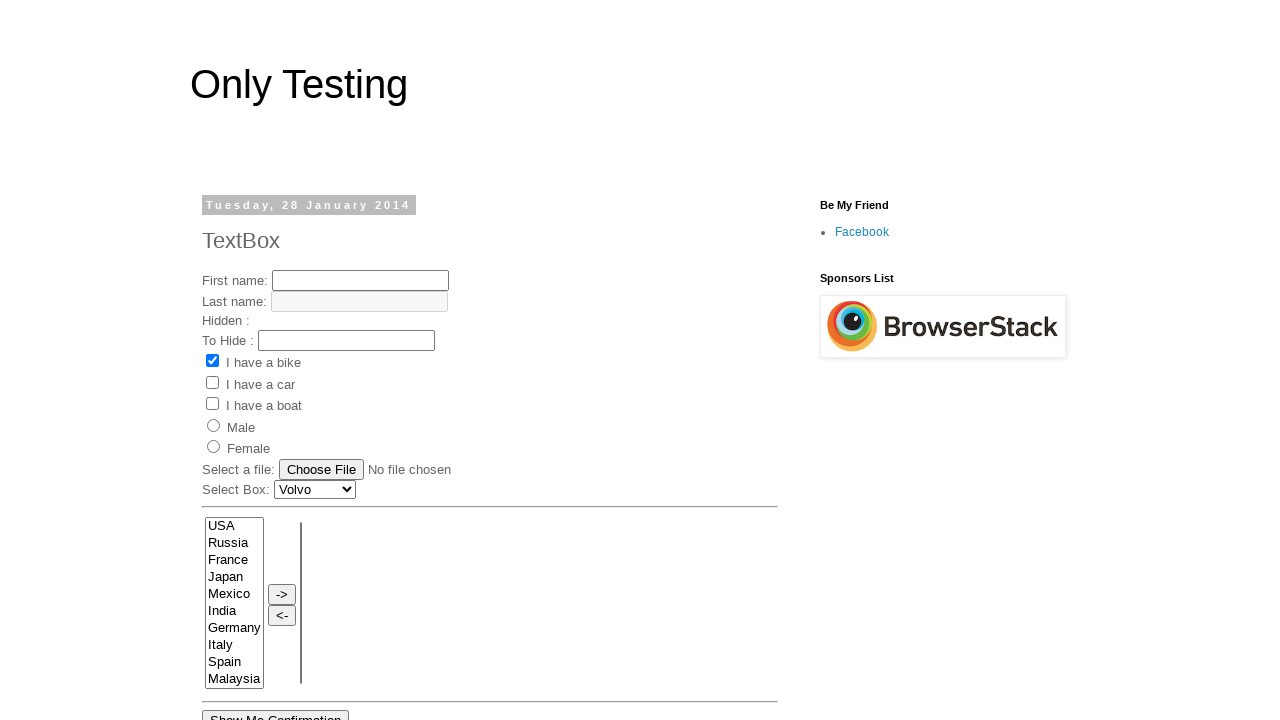